Tests browser alert functionality by clicking the alert button on the DemoQA alerts page, which triggers a simple JavaScript alert dialog.

Starting URL: https://demoqa.com/alerts

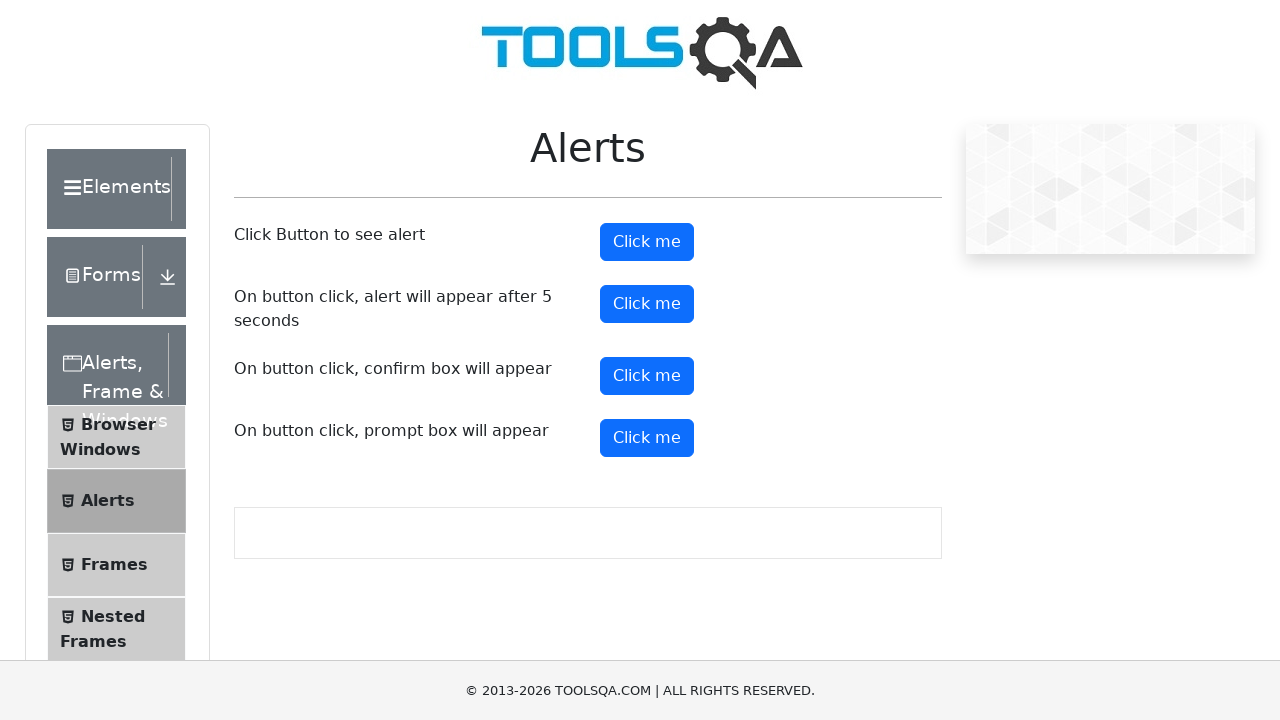

Clicked the alert button to trigger a simple JavaScript alert at (647, 242) on #alertButton
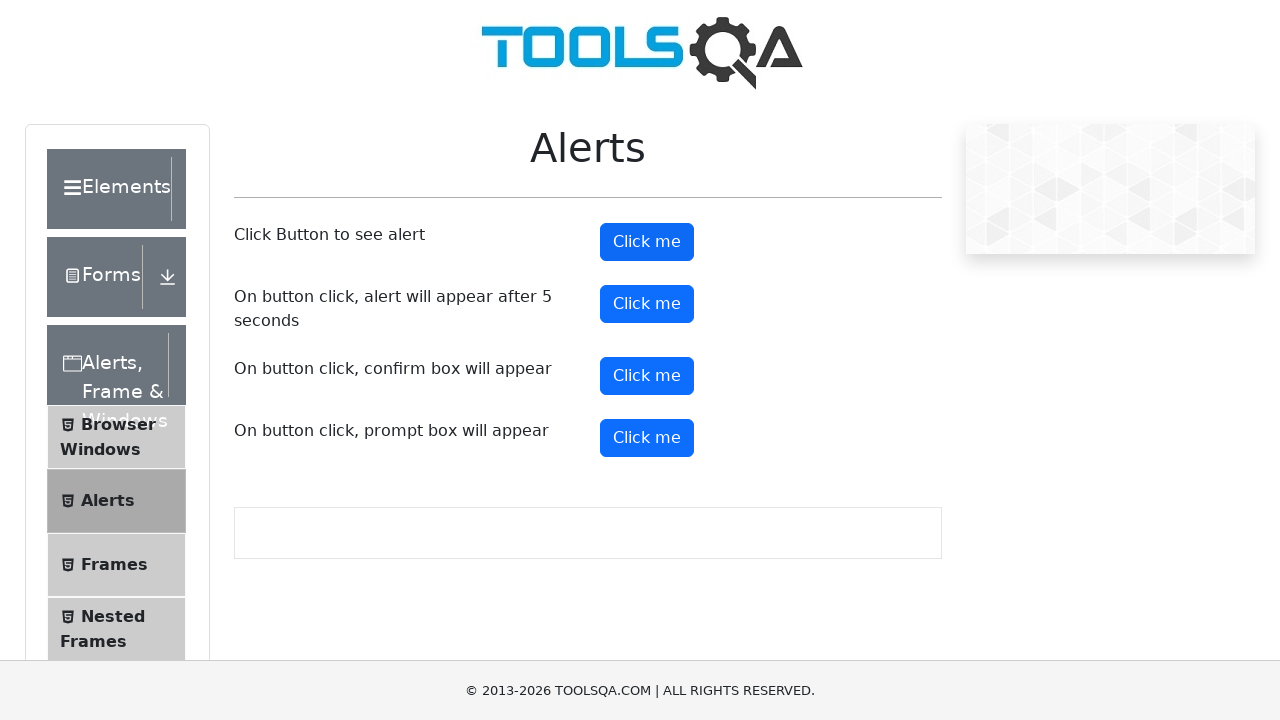

Set up dialog handler and accepted the alert dialog
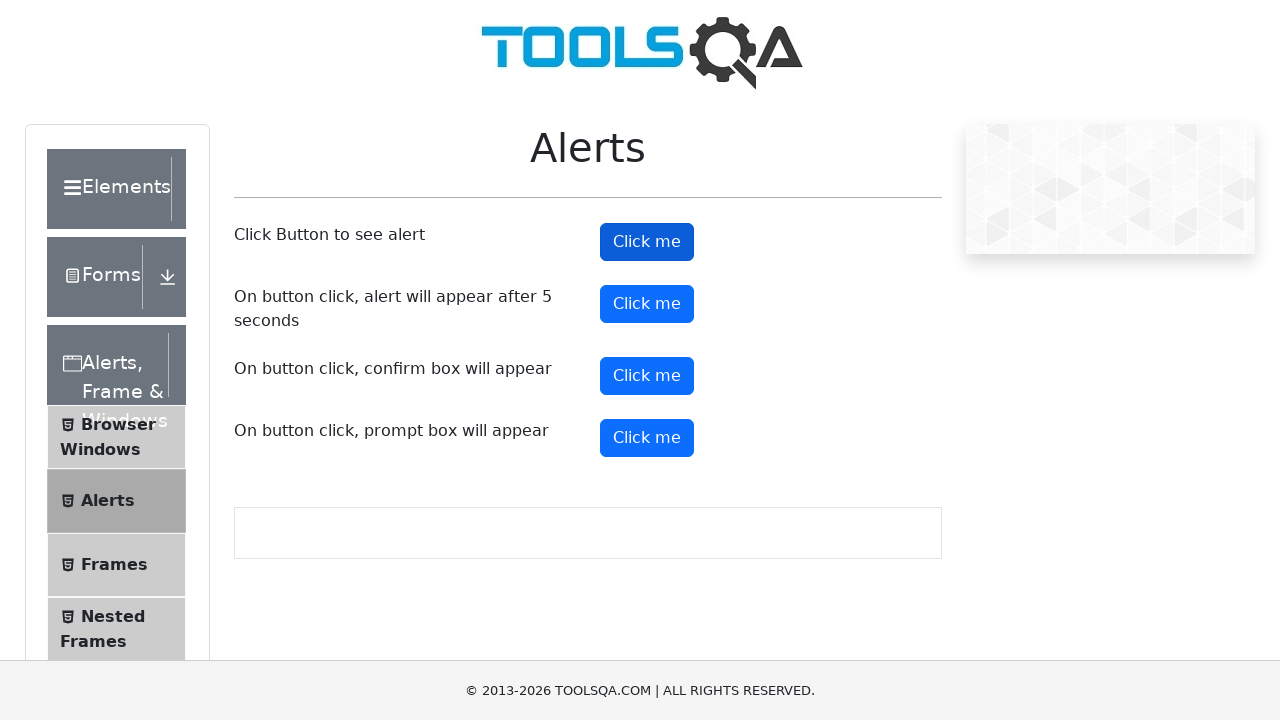

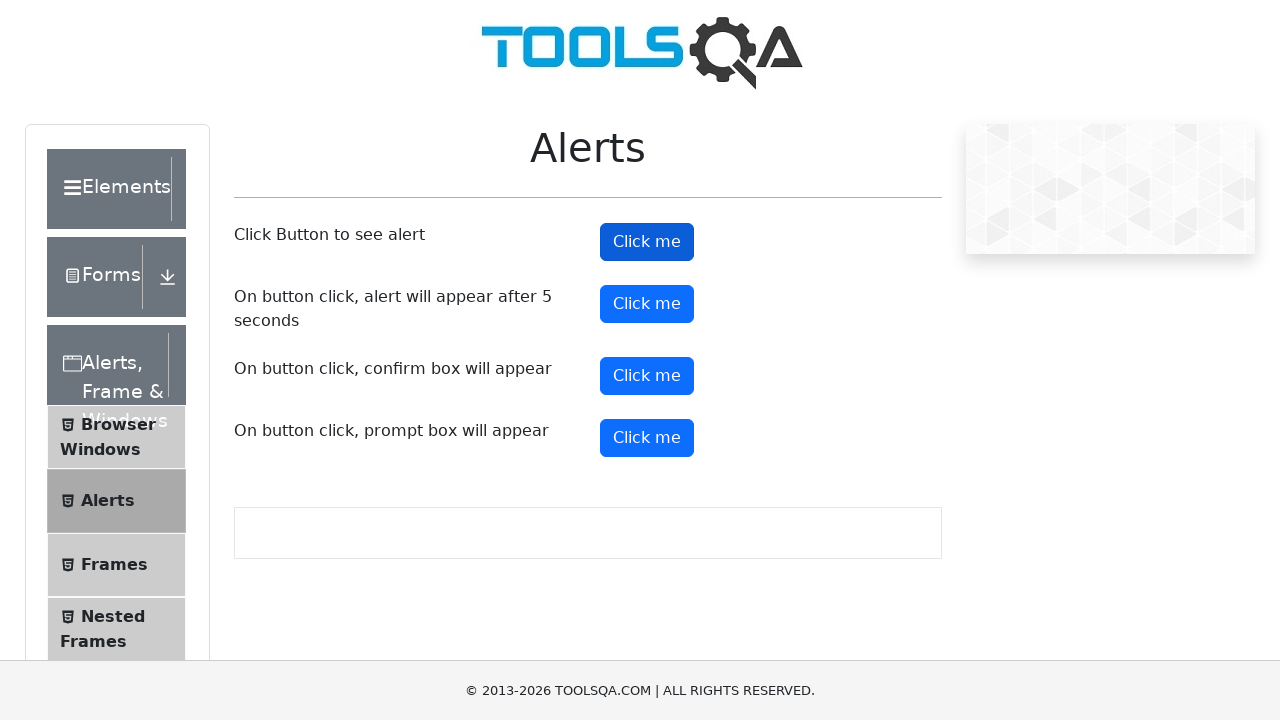